Tests JavaScript alert handling by triggering an alert and dismissing it, then verifying the result message

Starting URL: https://the-internet.herokuapp.com/javascript_alerts

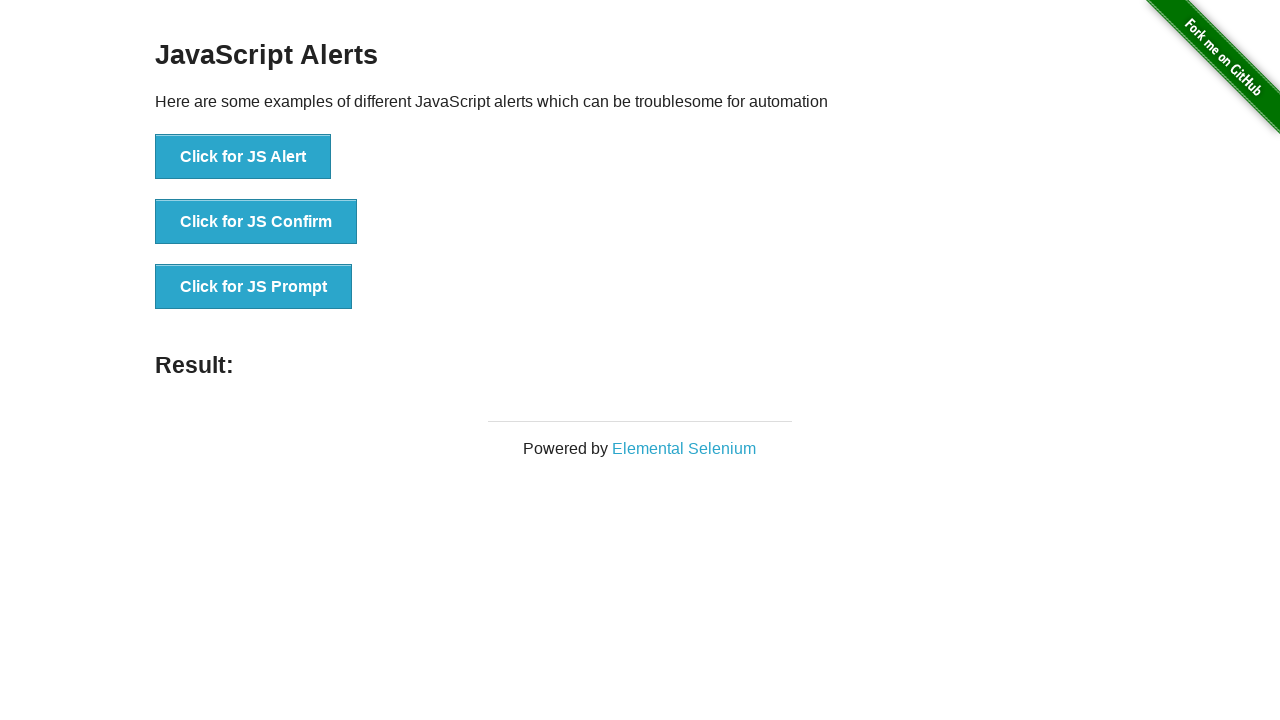

Clicked button to trigger JavaScript alert at (243, 157) on button[onclick='jsAlert()']
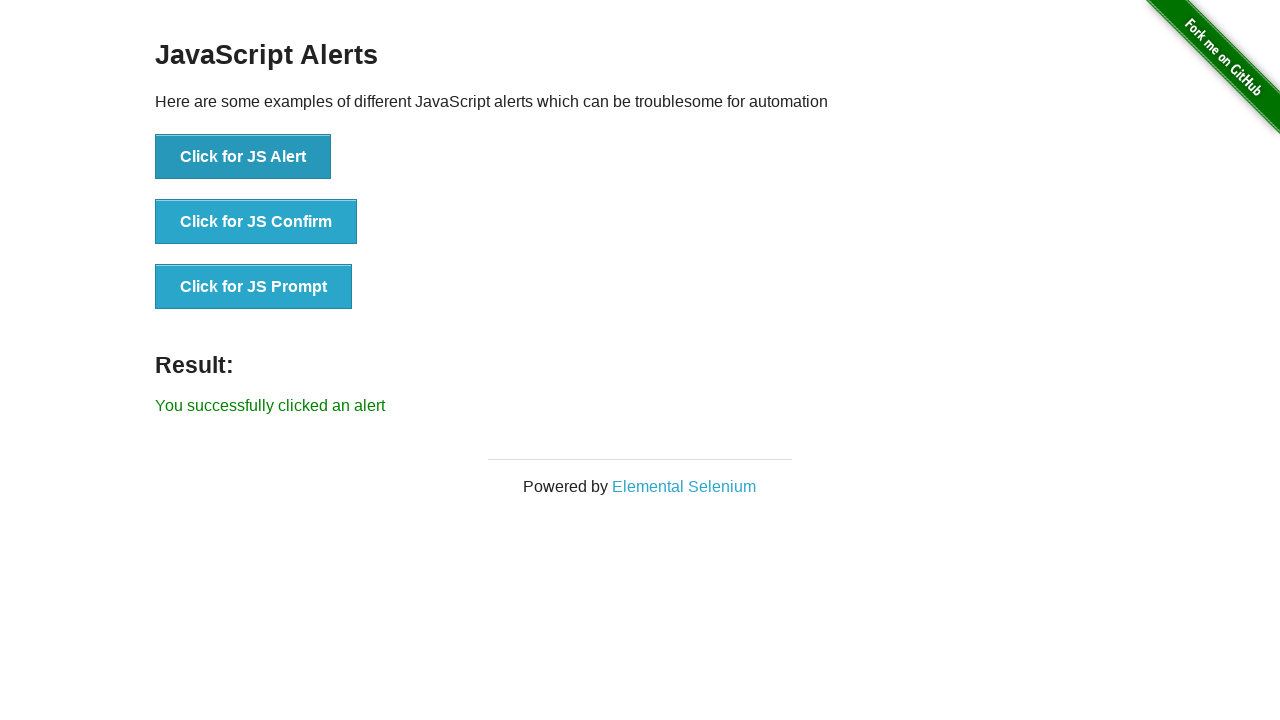

Set up dialog handler to dismiss alert
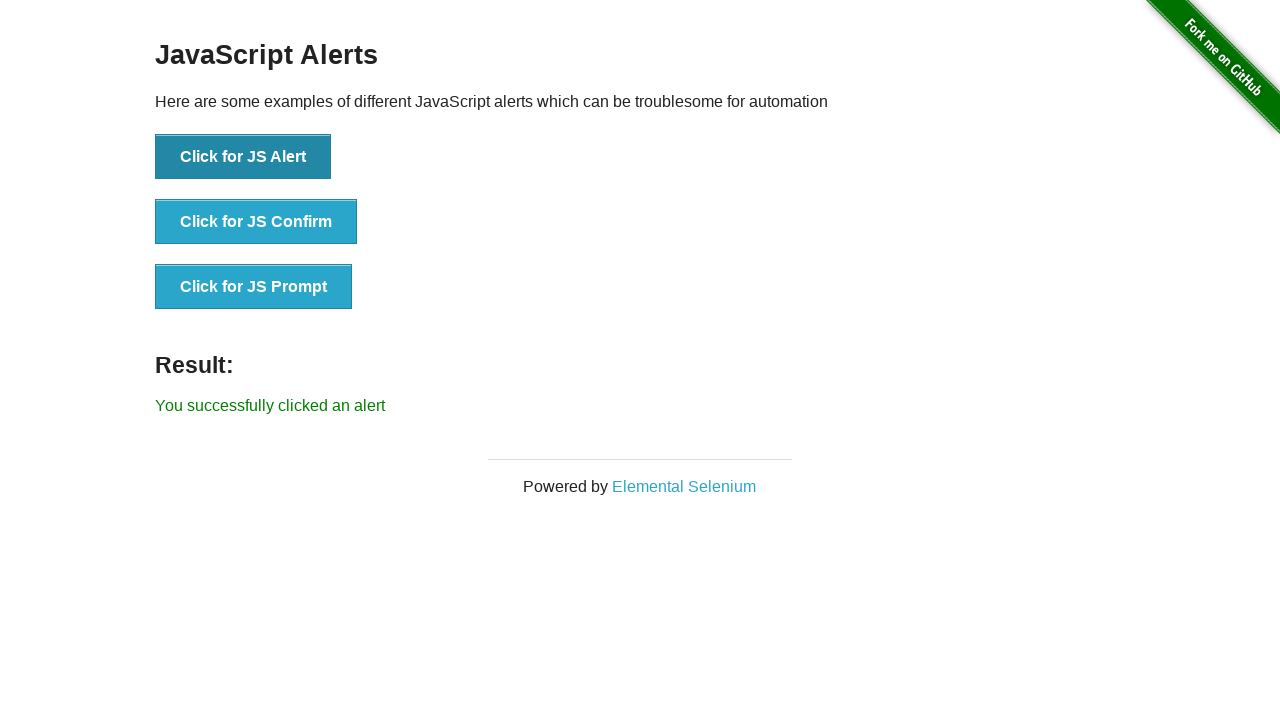

Waited for result message to appear
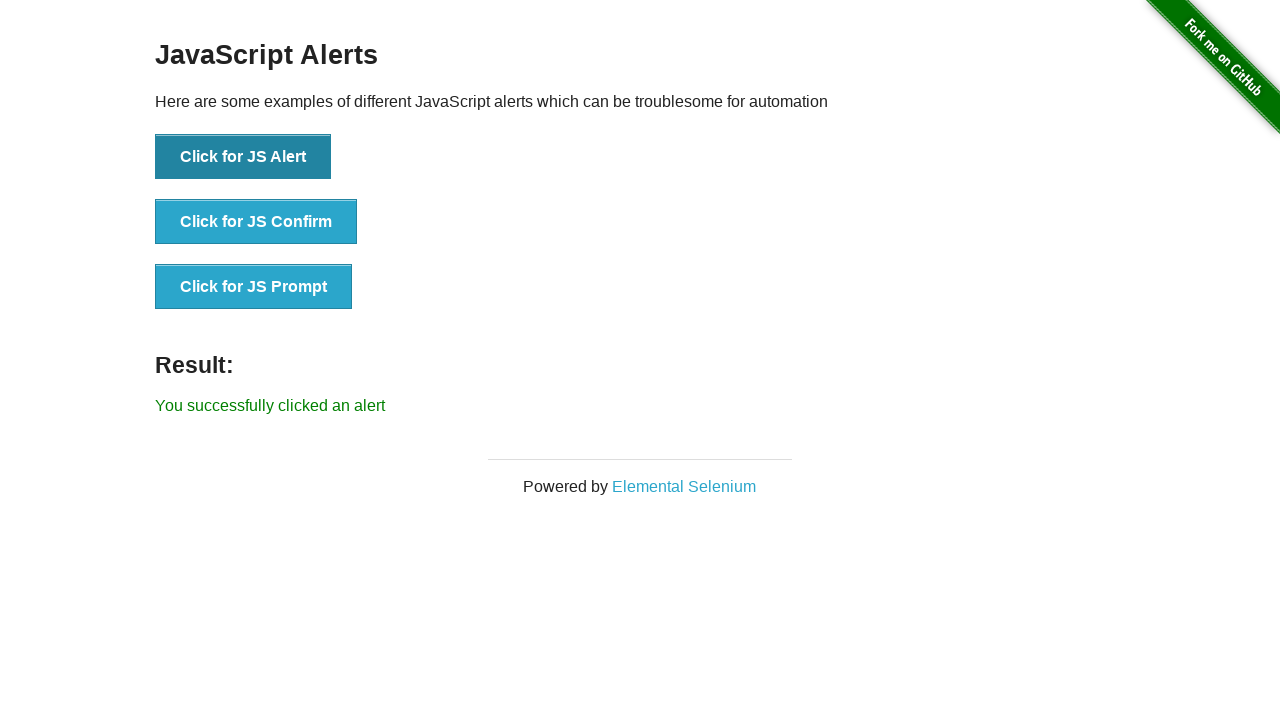

Retrieved result text content
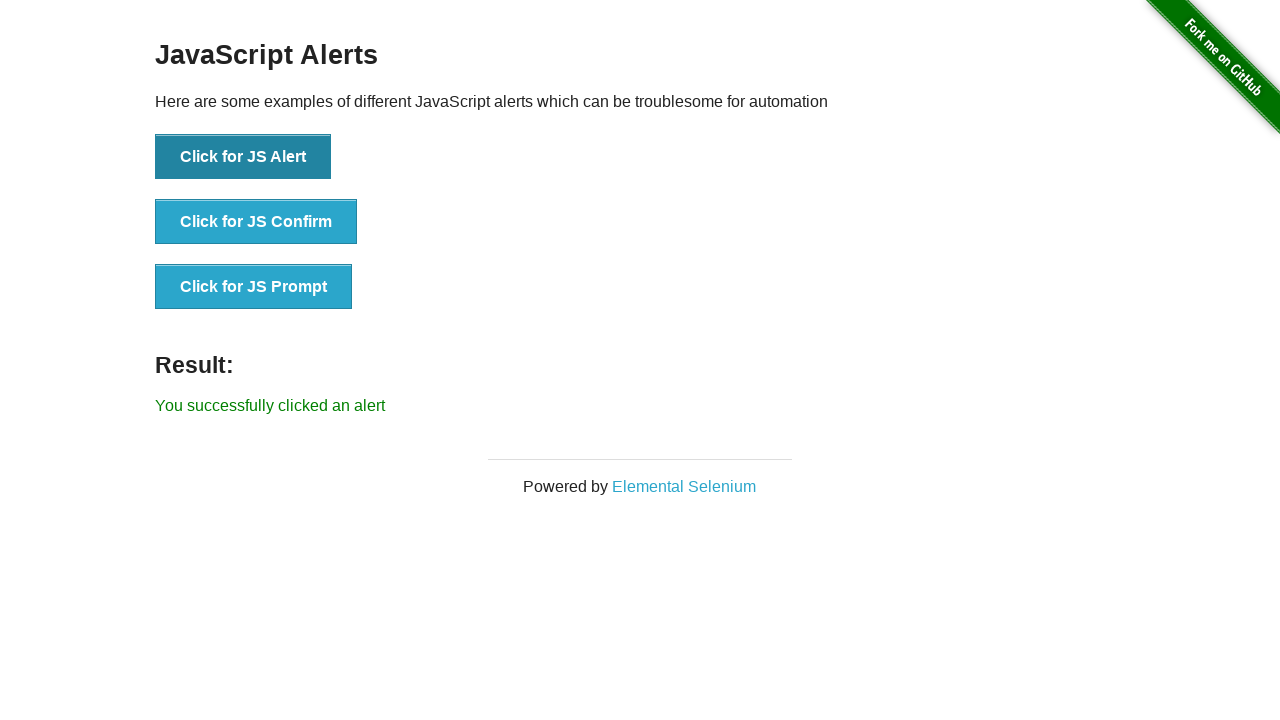

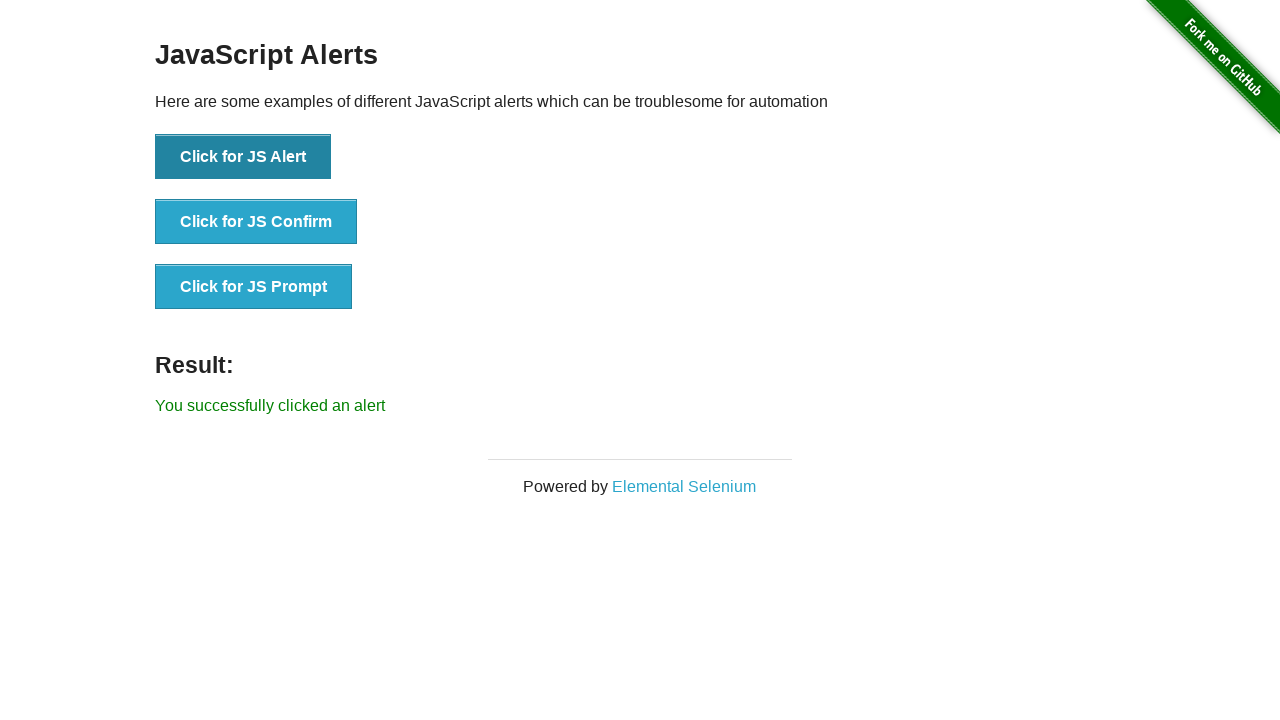